Tests the mega menu navigation on an e-commerce site by hovering over the Mega Menu and clicking on the Headphones category link, then verifies the page title.

Starting URL: https://ecommerce-playground.lambdatest.io/

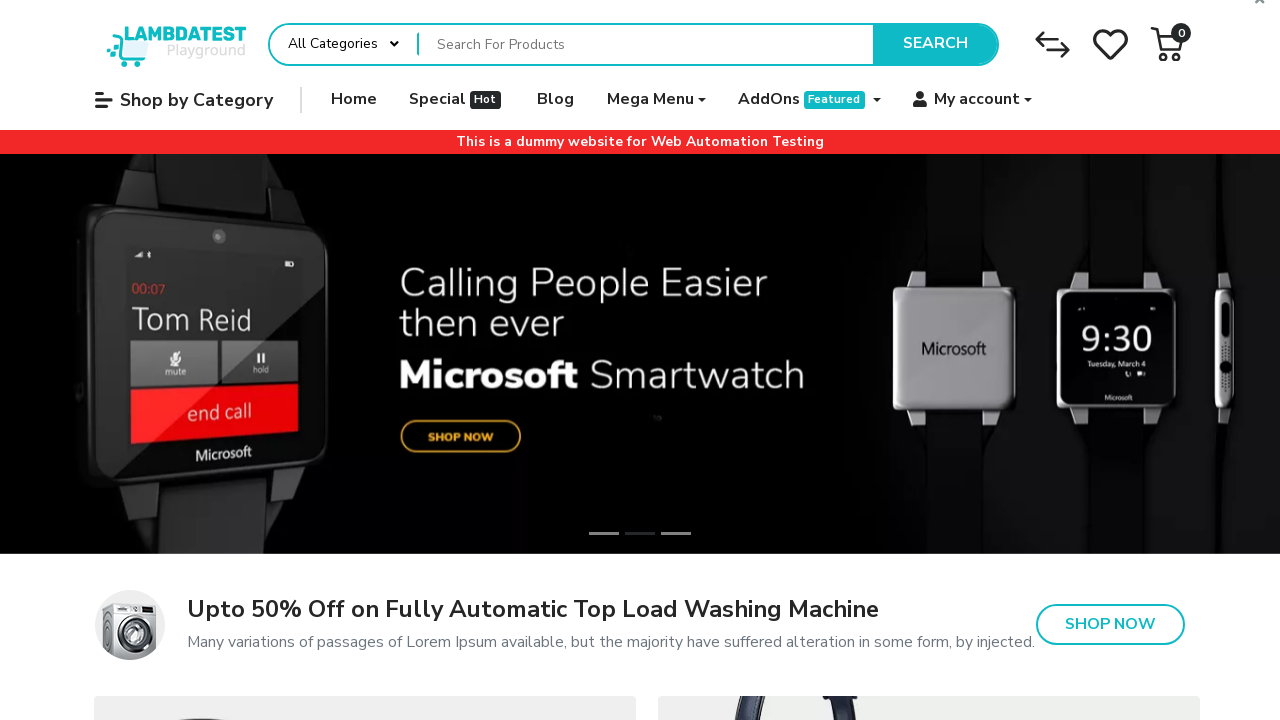

Hovered over Mega Menu at (650, 100) on xpath=//*[contains(text(),' Mega Menu')]
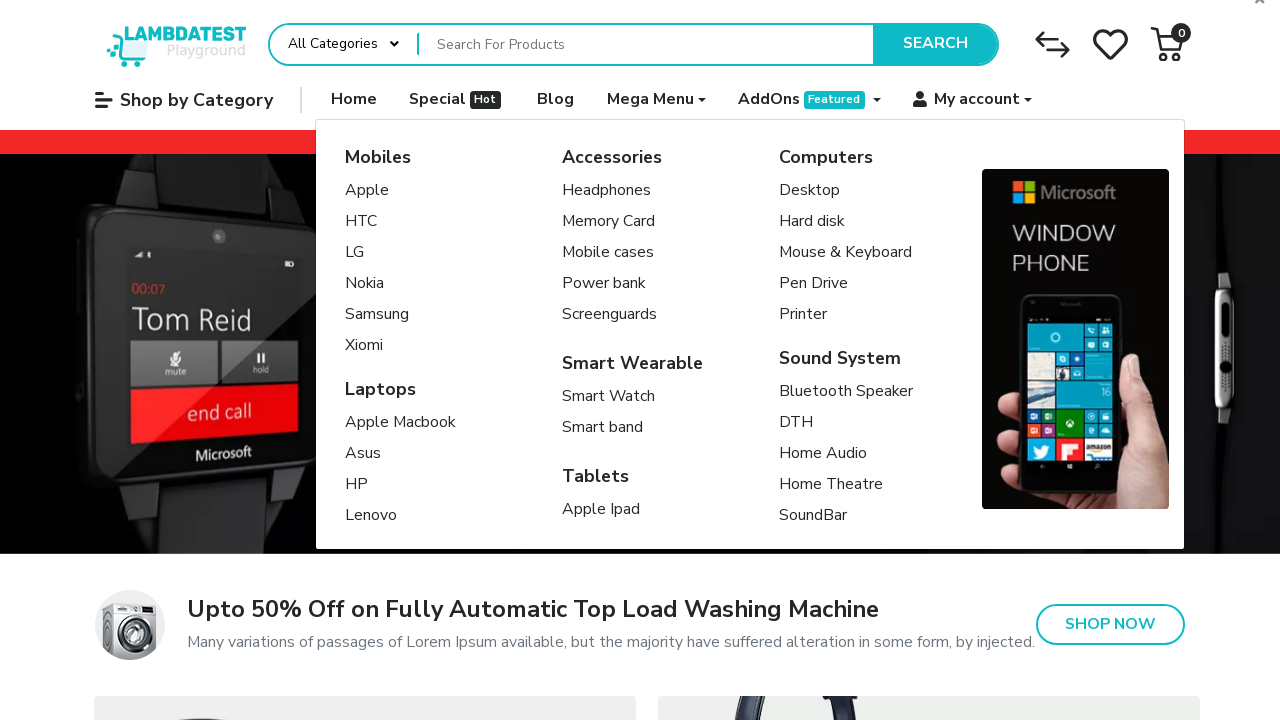

Clicked on Headphones category link at (610, 191) on xpath=//*[@title='Headphones']
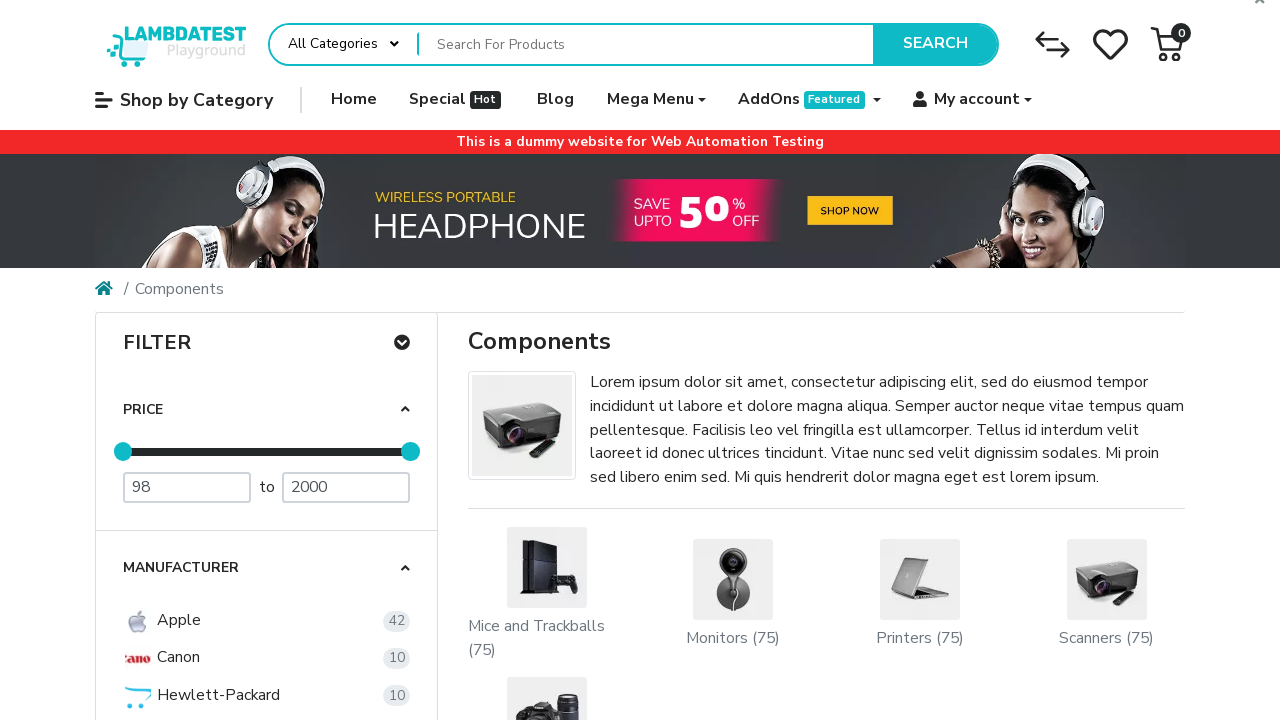

Verified page title is 'Components'
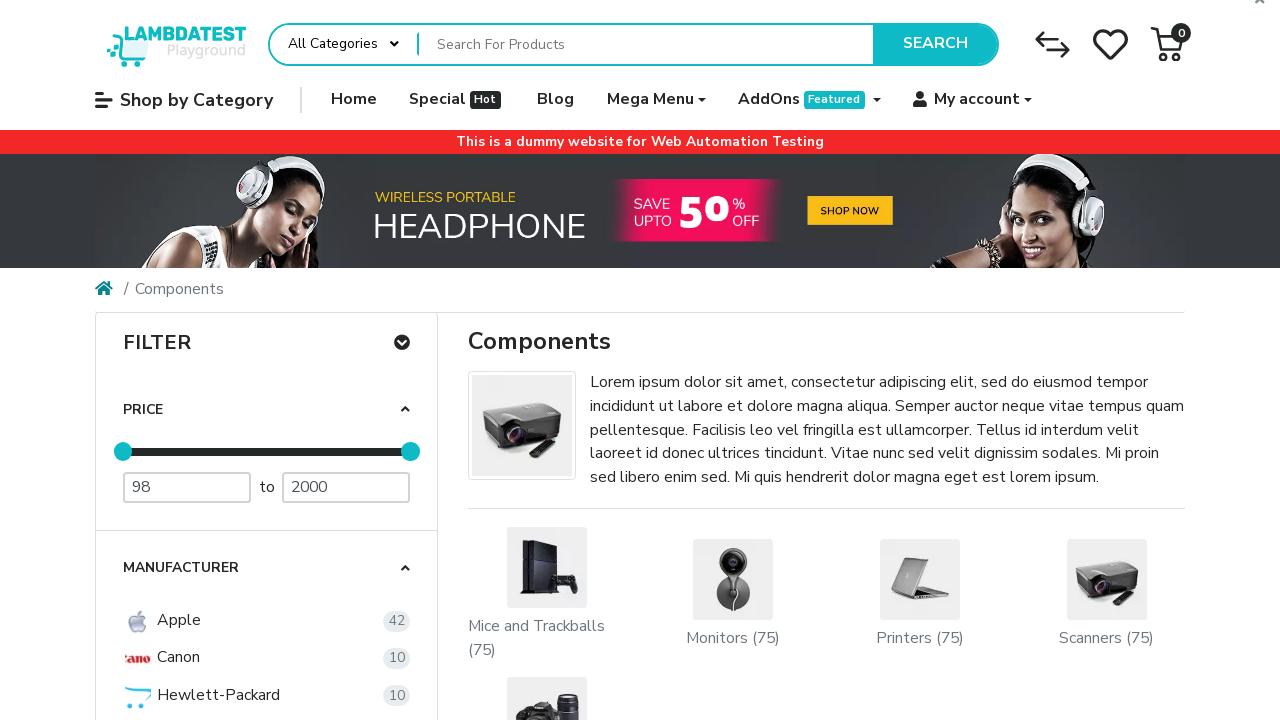

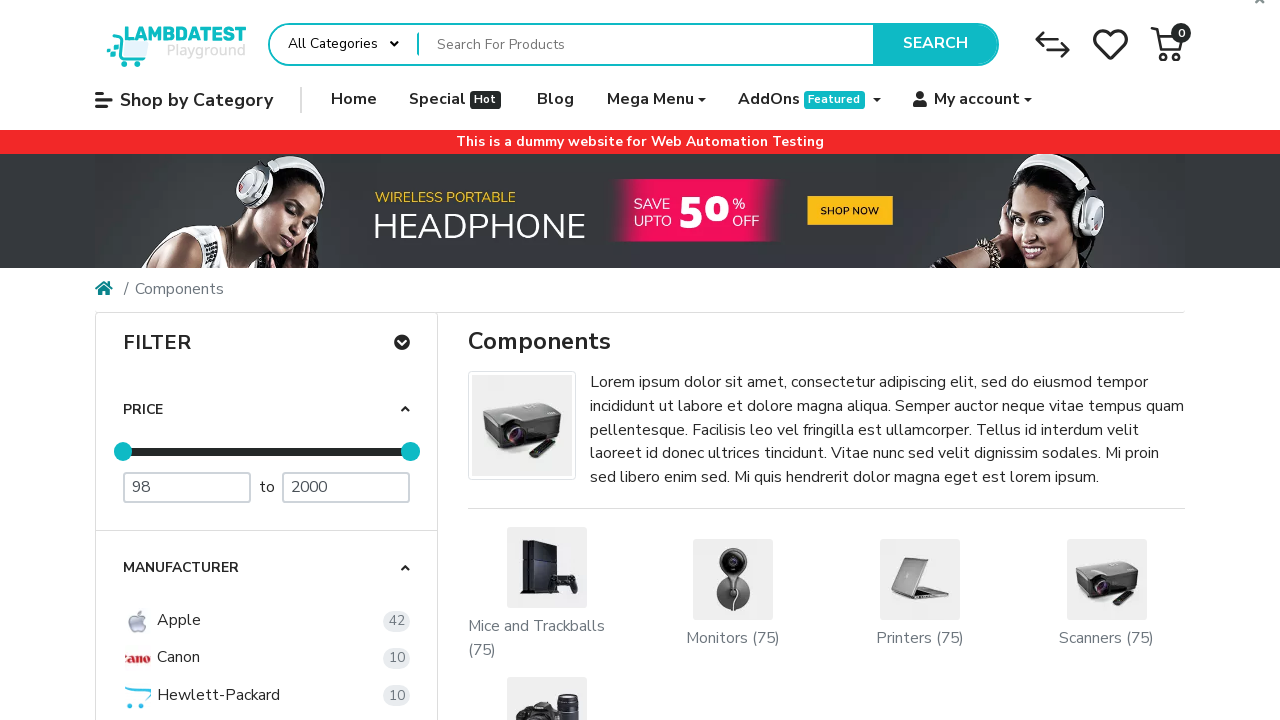